Solves a math problem on a webpage by reading a value, calculating the result, filling the answer, selecting checkboxes/radio buttons, and submitting the form

Starting URL: http://suninjuly.github.io/math.html

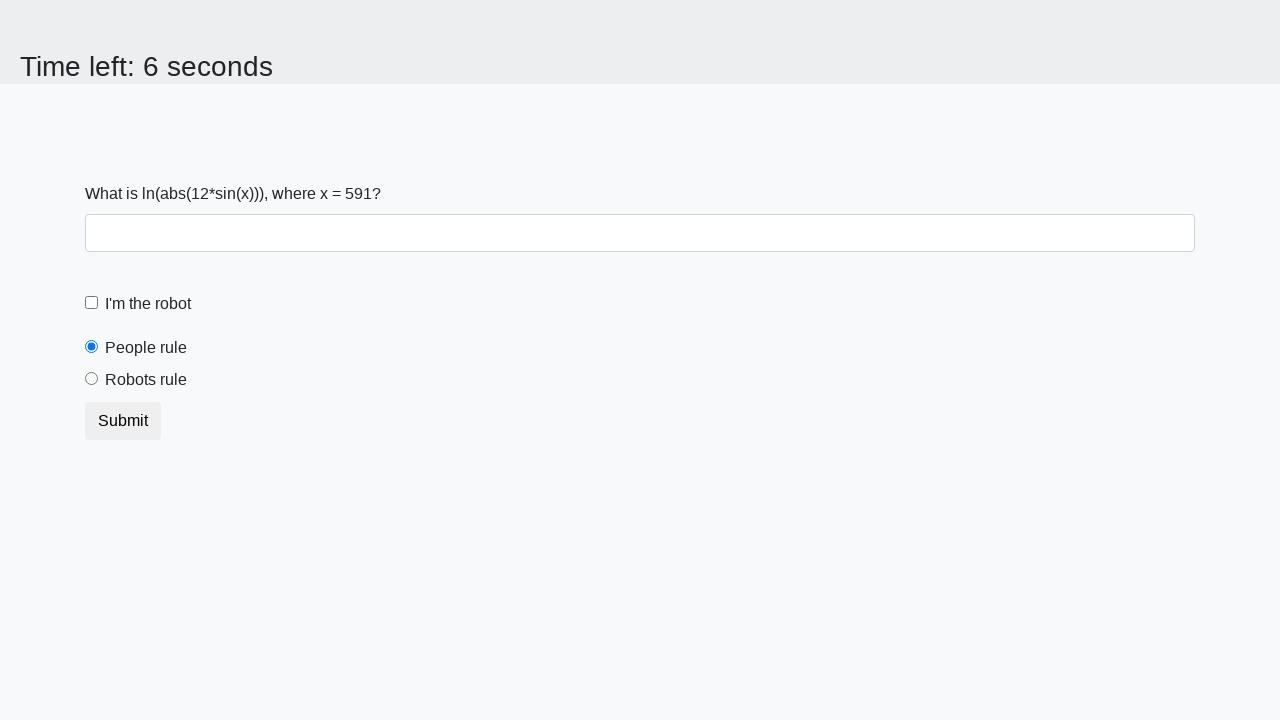

Located and read the input value from the page
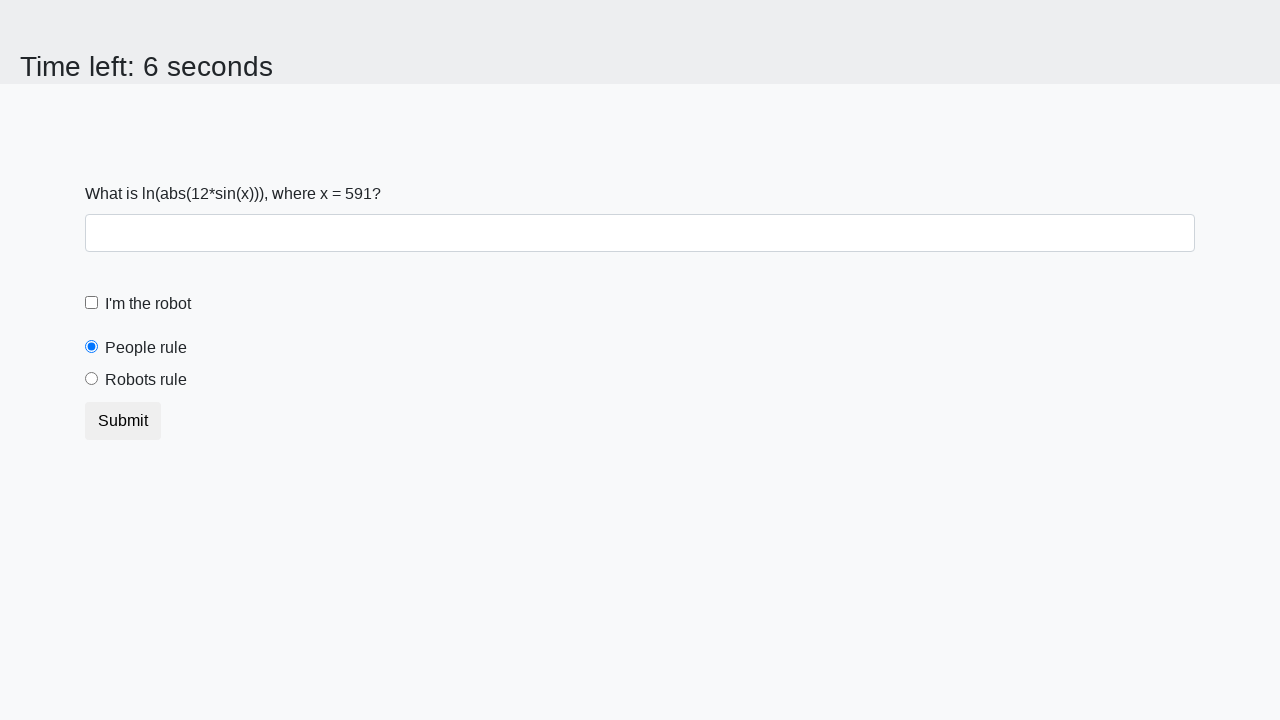

Calculated the result using the formula: y = log(|12*sin(591)|) = 1.4945927651196633
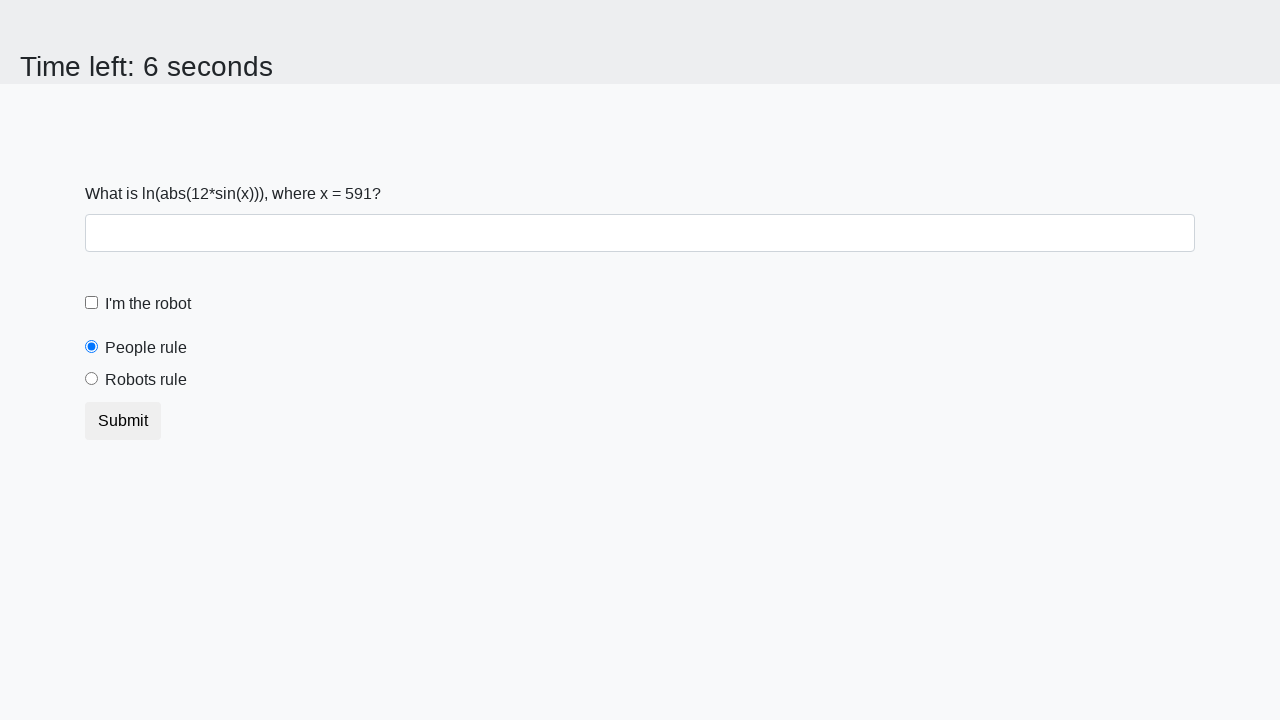

Filled the answer field with calculated value: 1.4945927651196633 on #answer
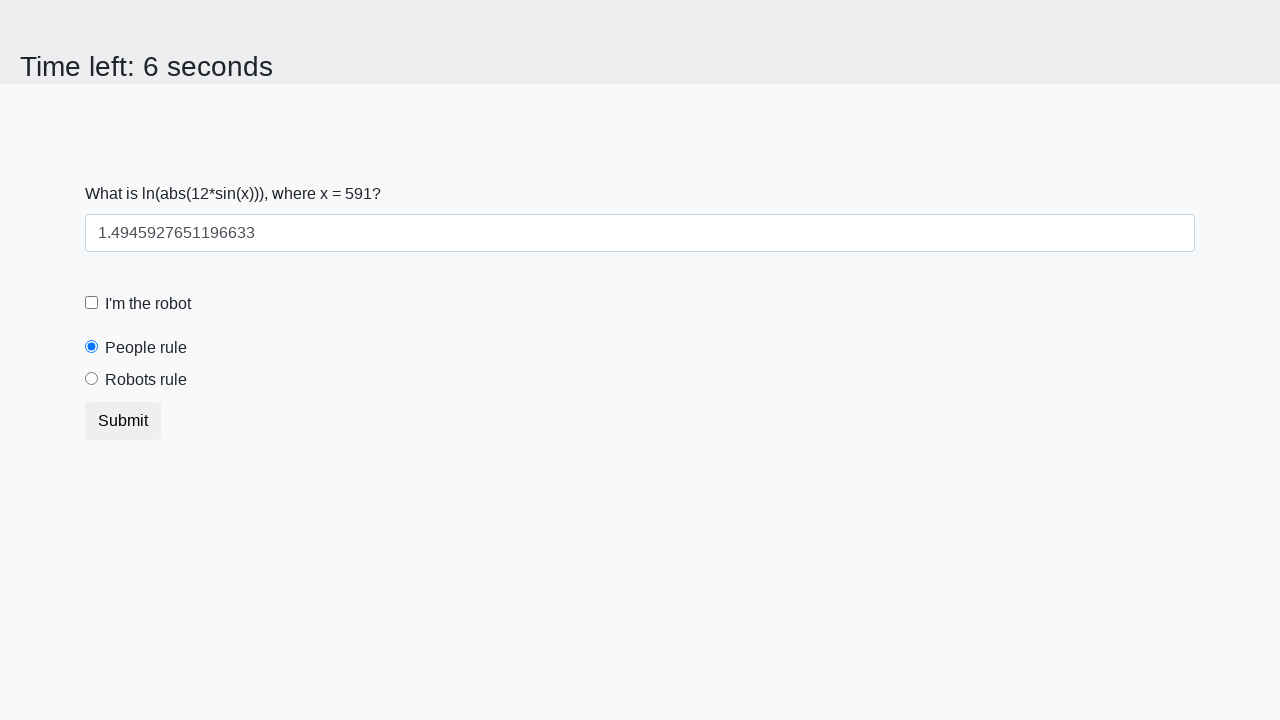

Clicked the robot checkbox at (148, 304) on [for='robotCheckbox']
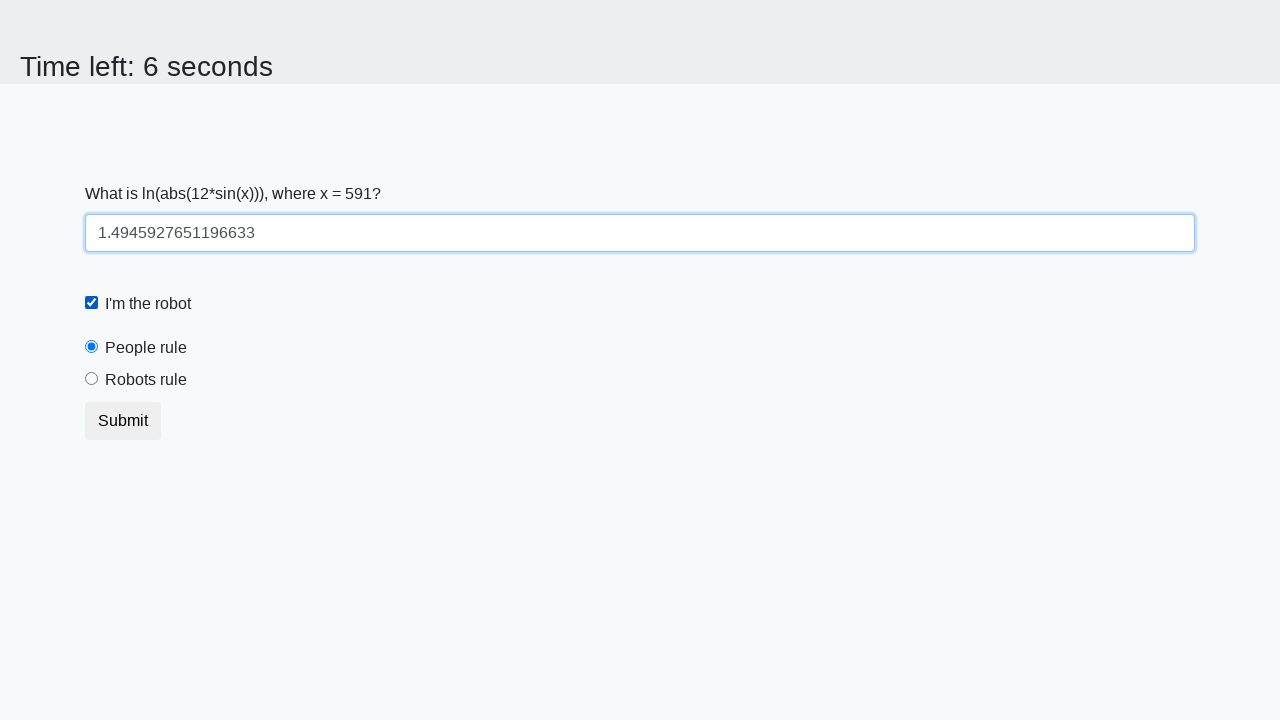

Selected the robots rule radio button at (92, 379) on #robotsRule
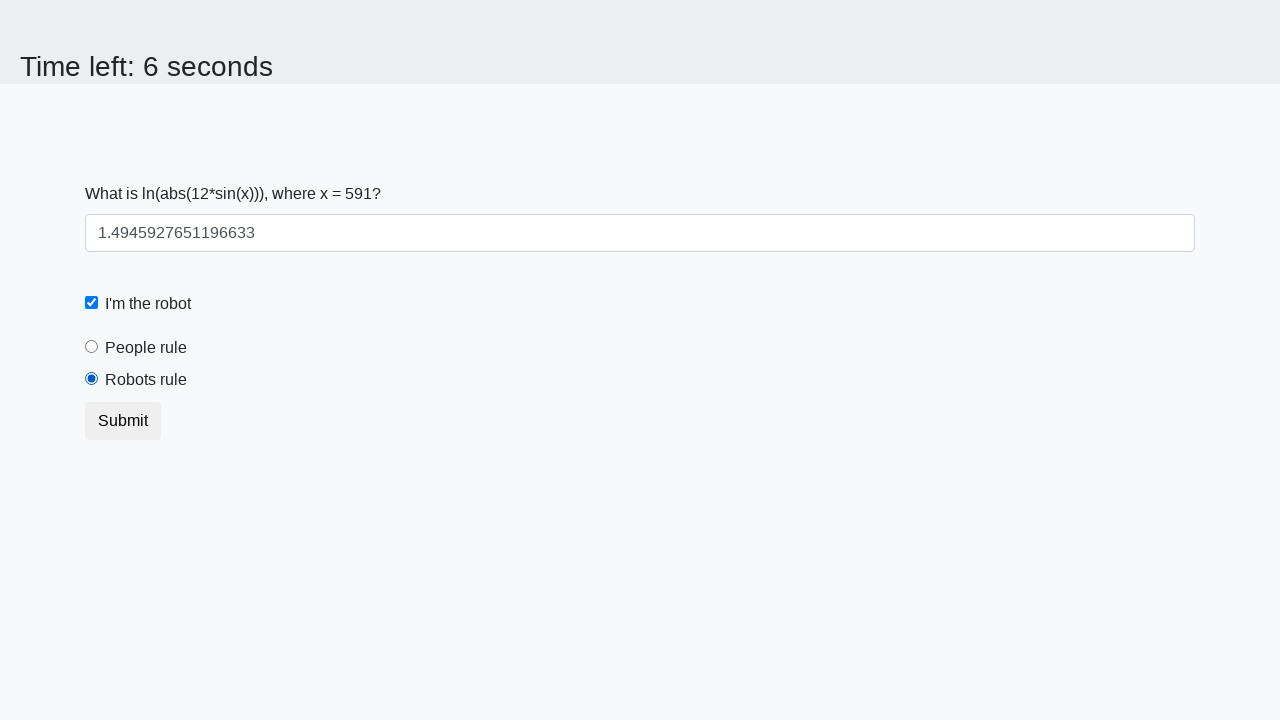

Clicked the submit button to submit the form at (123, 421) on [type='submit']
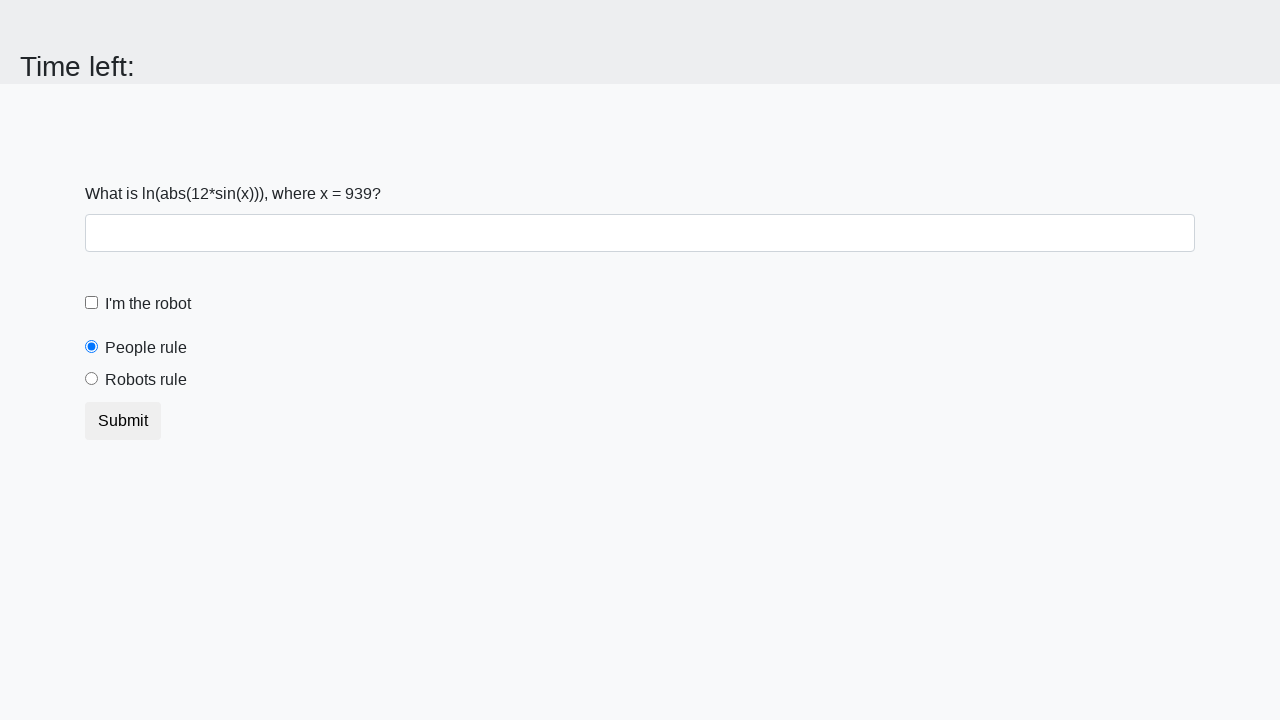

Waited 1000ms for the form submission result
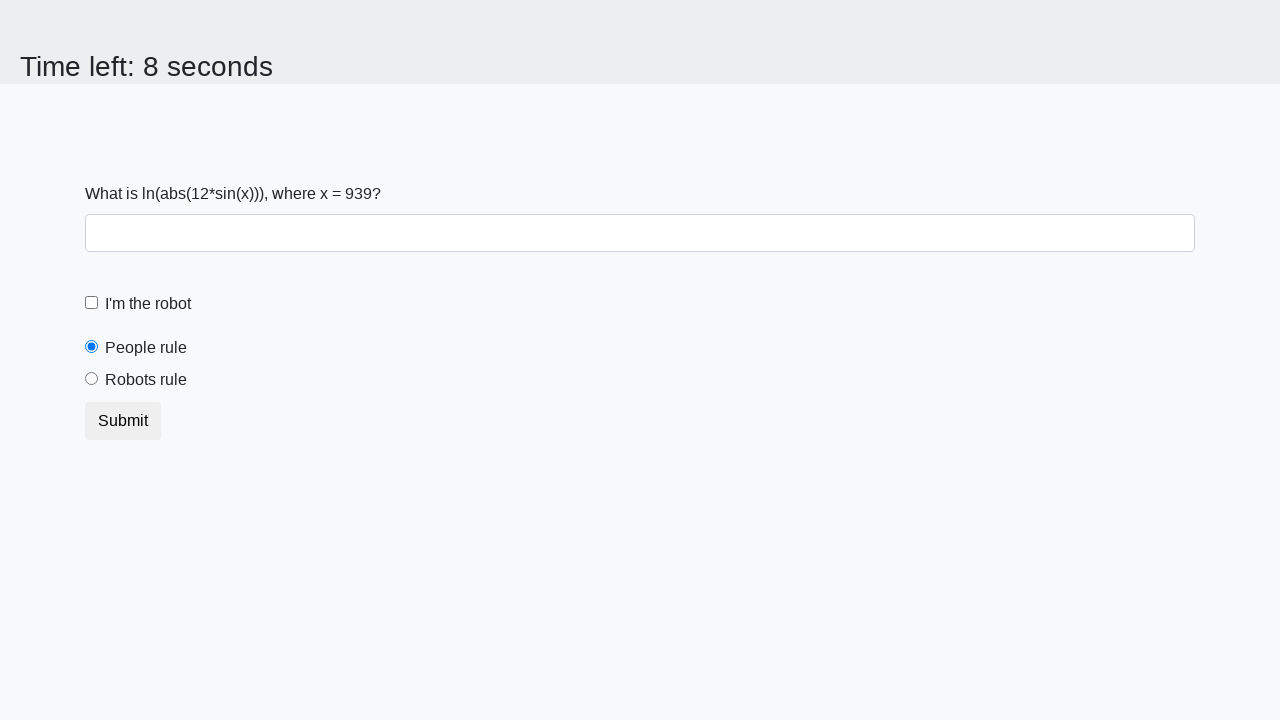

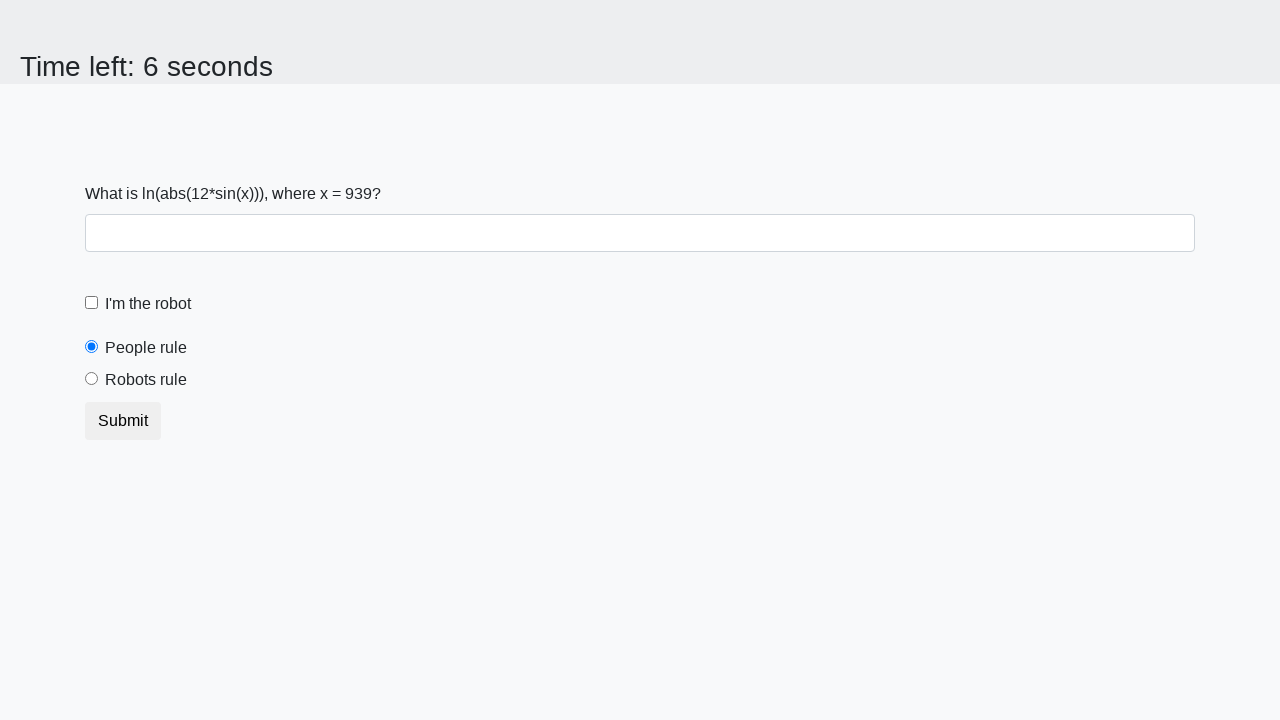